Tests that new todo items are appended to the bottom of the list and the counter shows correct count

Starting URL: https://demo.playwright.dev/todomvc

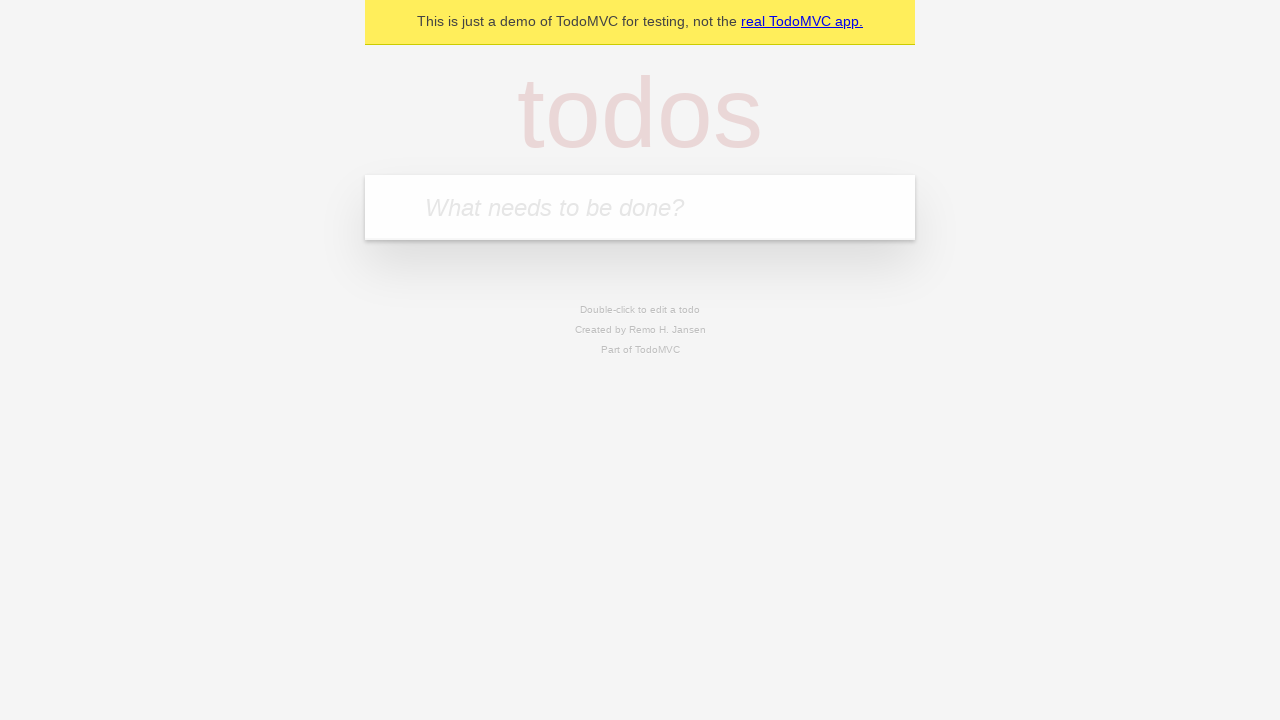

Filled todo input with 'buy some cheese' on internal:attr=[placeholder="What needs to be done?"i]
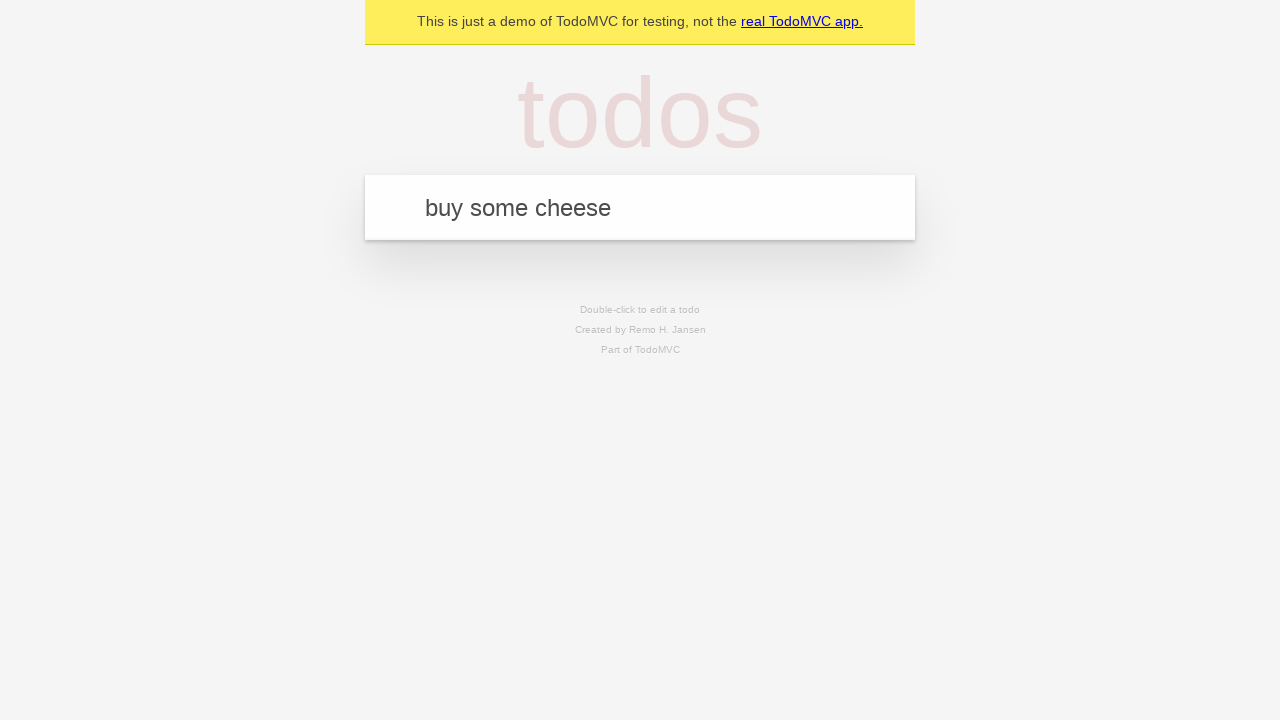

Pressed Enter to add first todo item on internal:attr=[placeholder="What needs to be done?"i]
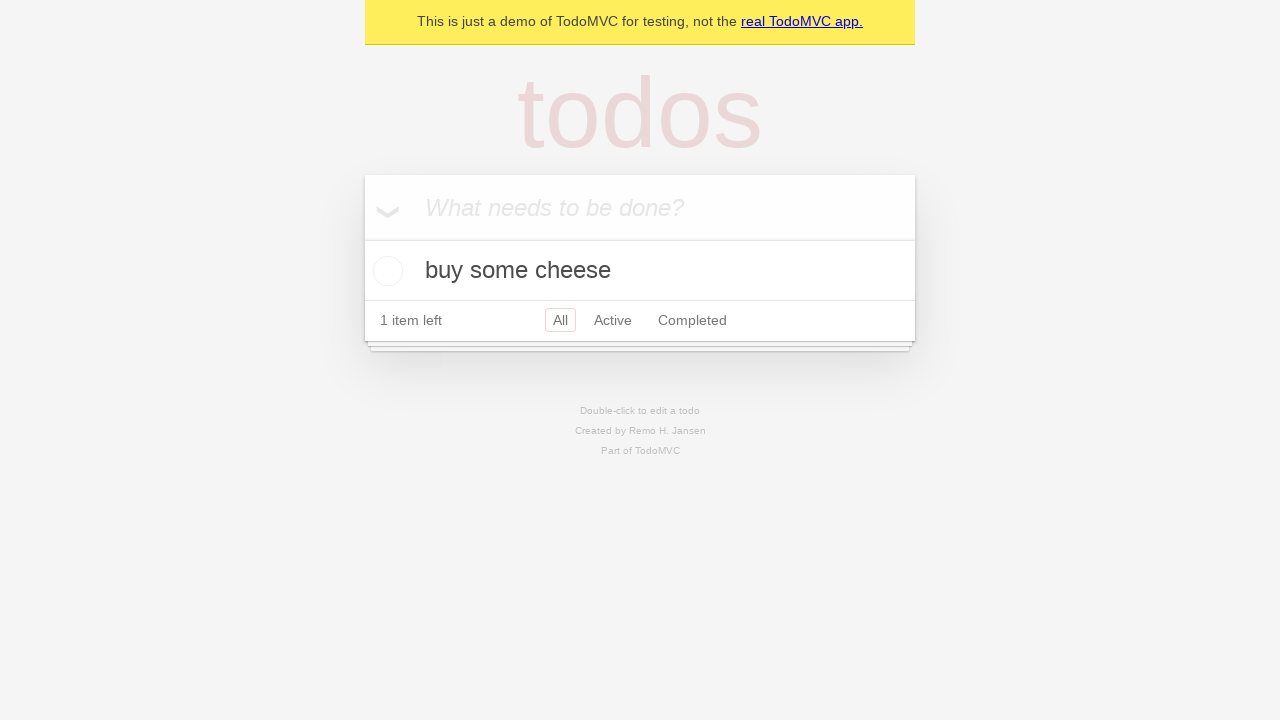

Filled todo input with 'feed the cat' on internal:attr=[placeholder="What needs to be done?"i]
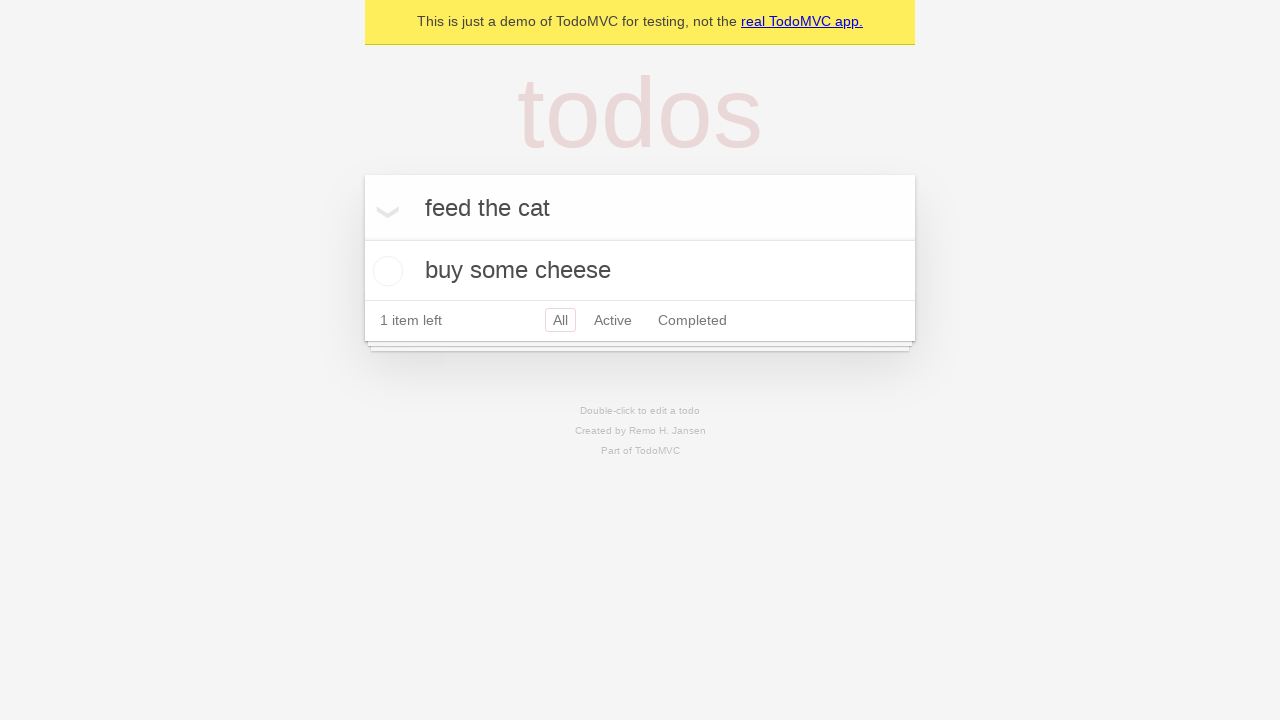

Pressed Enter to add second todo item on internal:attr=[placeholder="What needs to be done?"i]
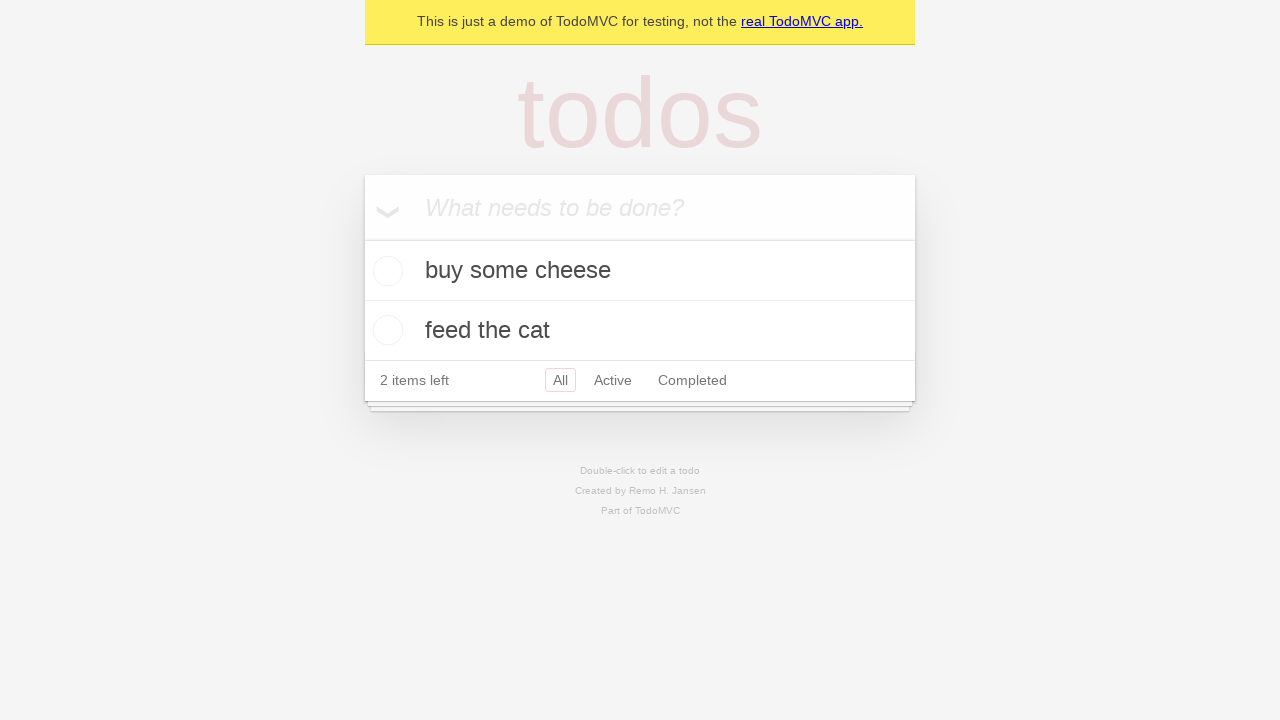

Filled todo input with 'book a doctors appointment' on internal:attr=[placeholder="What needs to be done?"i]
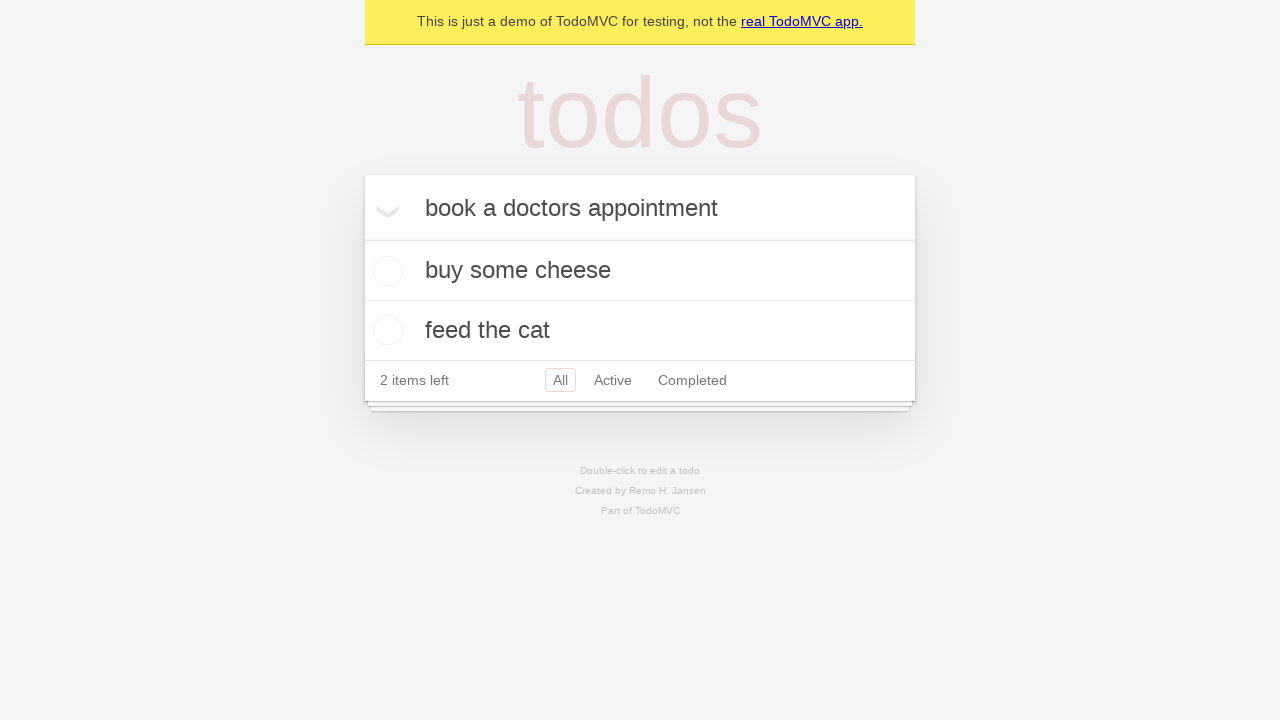

Pressed Enter to add third todo item on internal:attr=[placeholder="What needs to be done?"i]
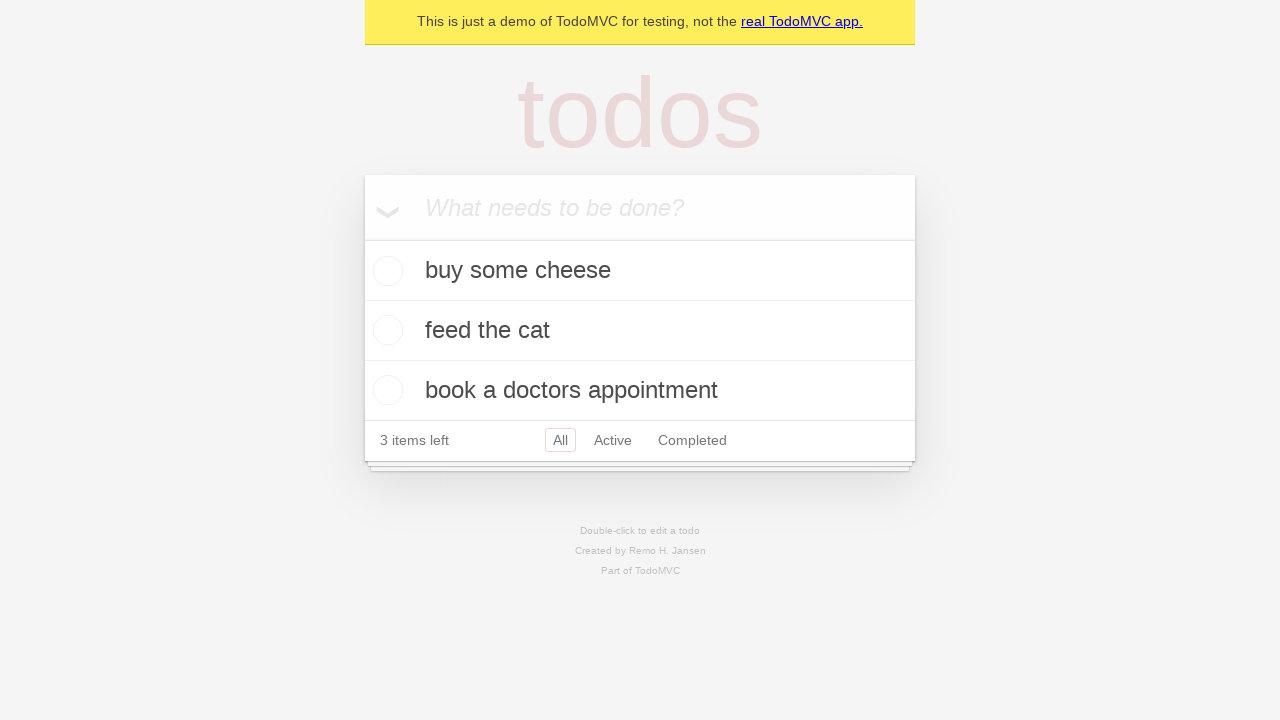

Verified that all 3 todo items were added and counter shows '3 items left'
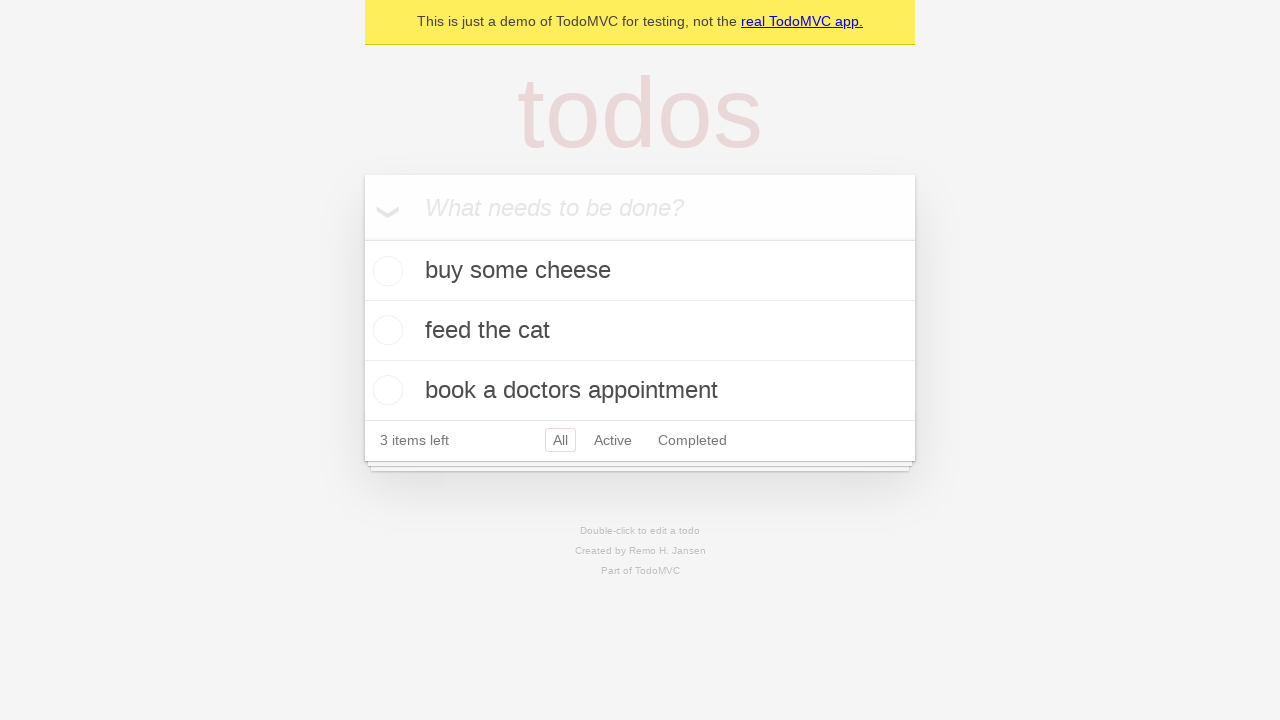

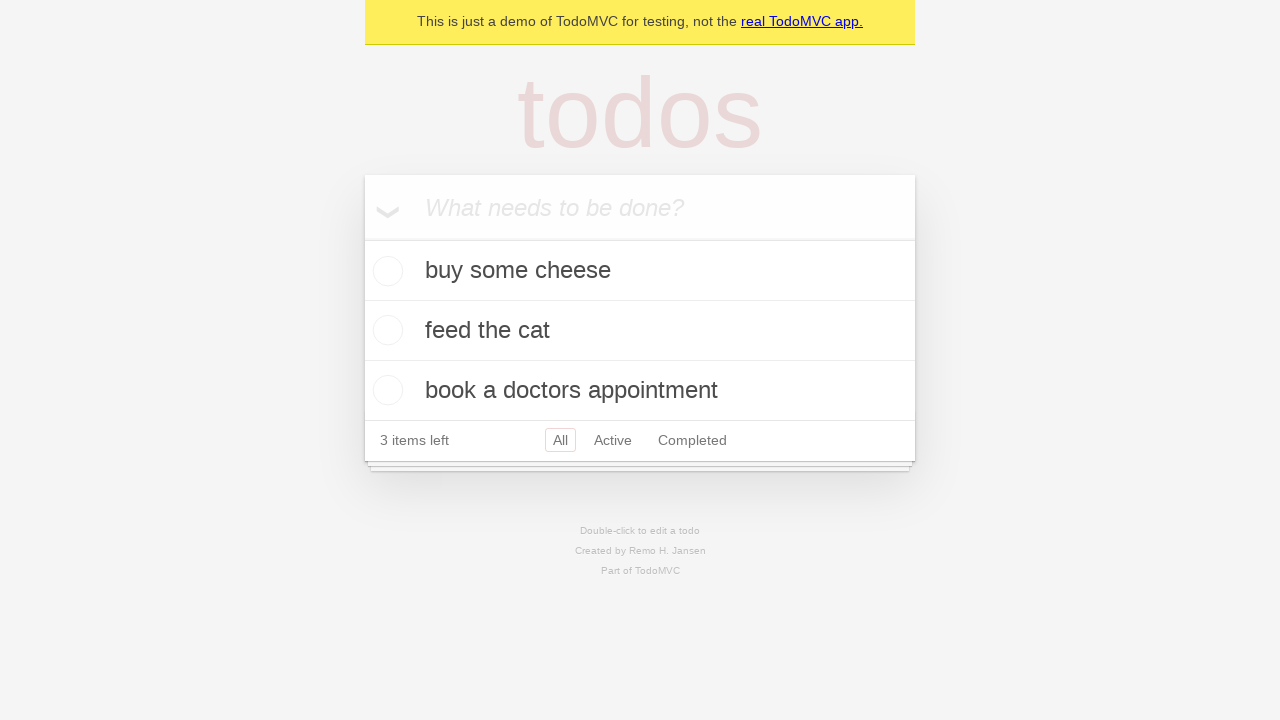